Verifies element with class 'unbelievable' contains expected text using various string comparison methods

Starting URL: https://acctabootcamp.github.io/site/examples/locators

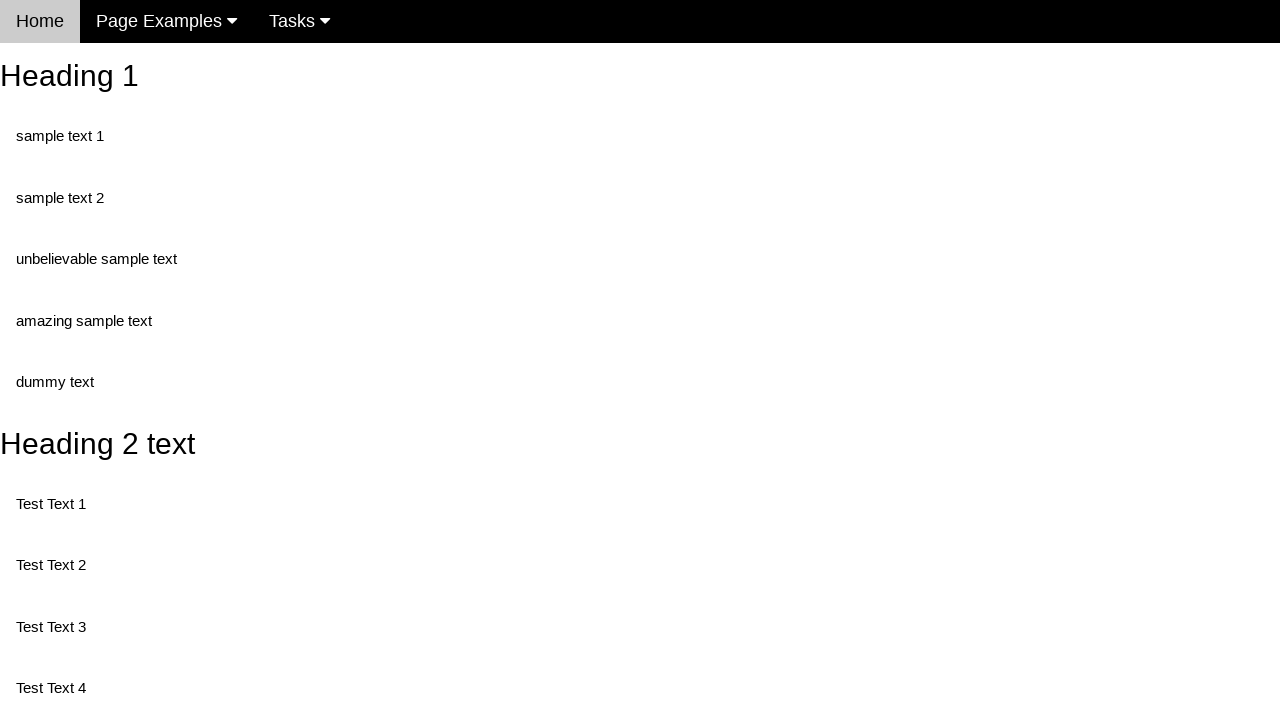

Navigated to locators example page
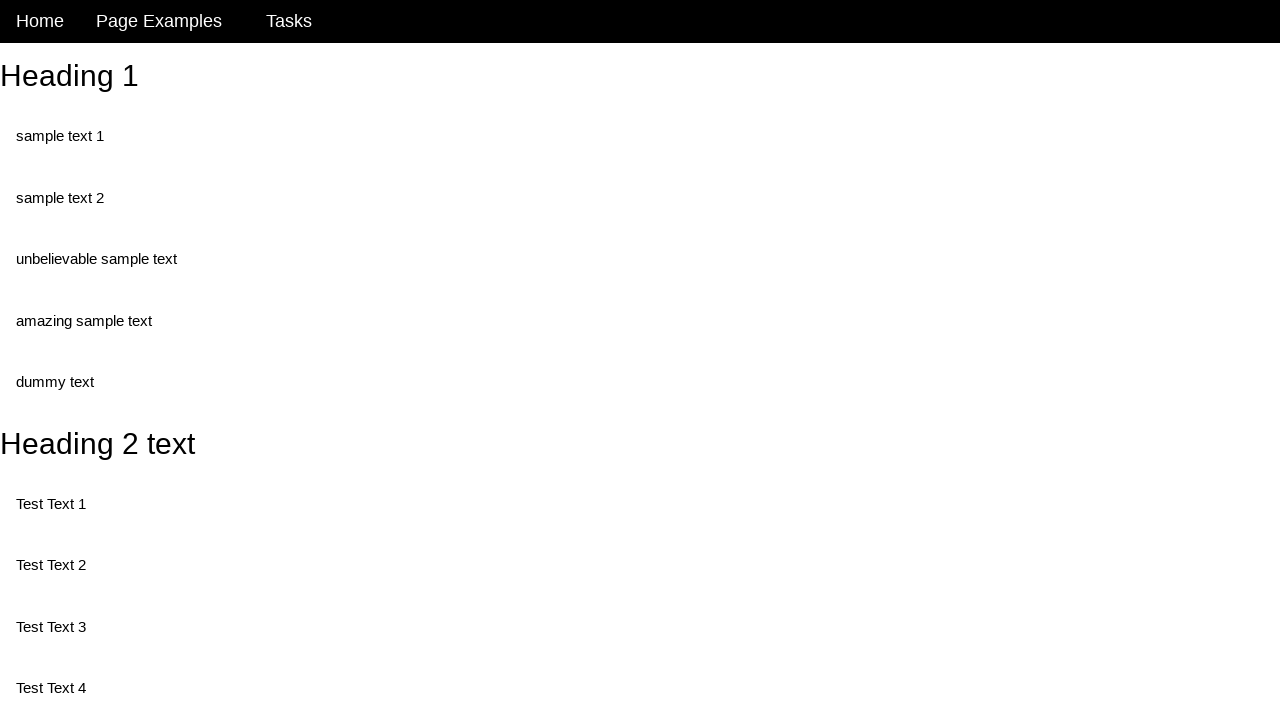

Located element with class 'unbelievable'
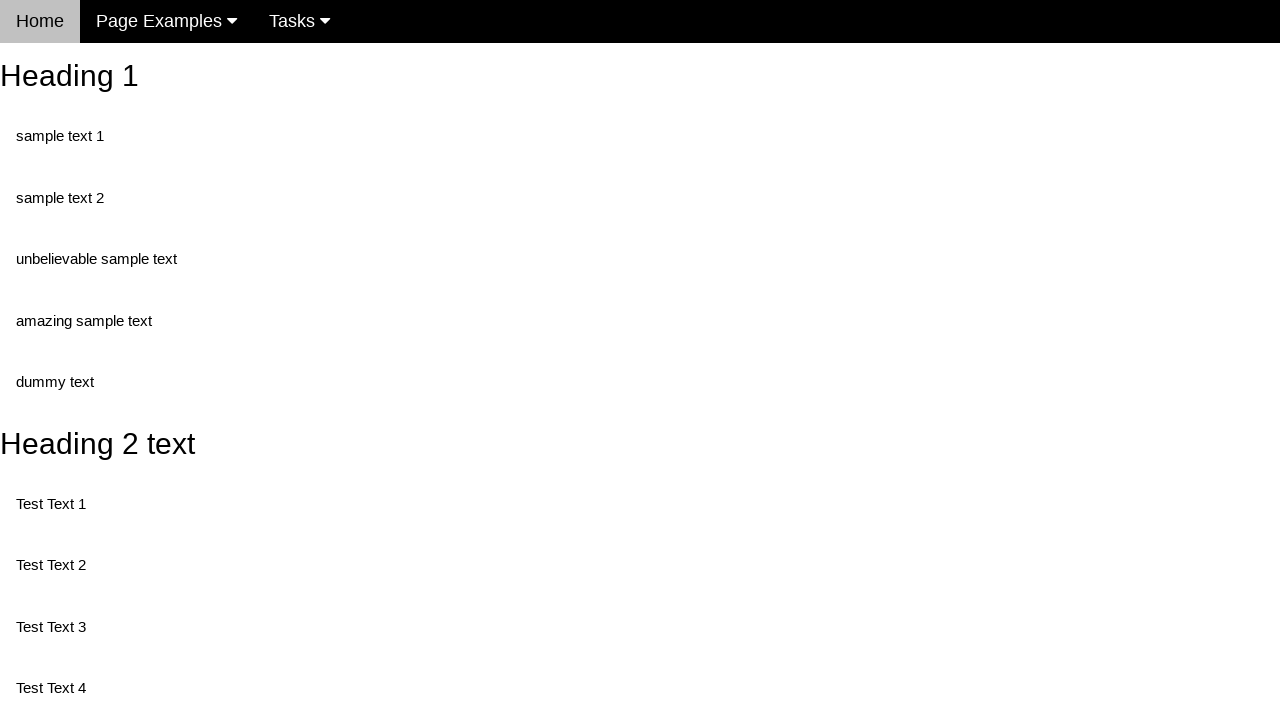

Element with class 'unbelievable' is visible and ready
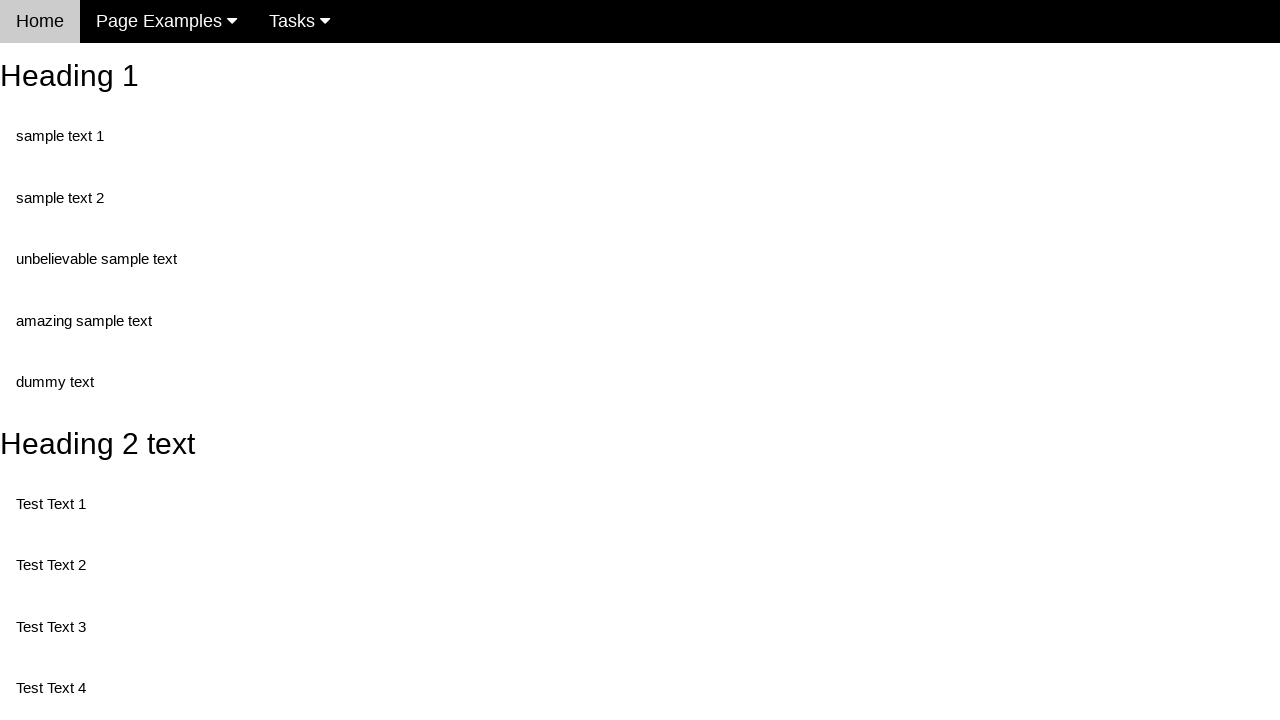

Retrieved text content from element: 'unbelievable sample text'
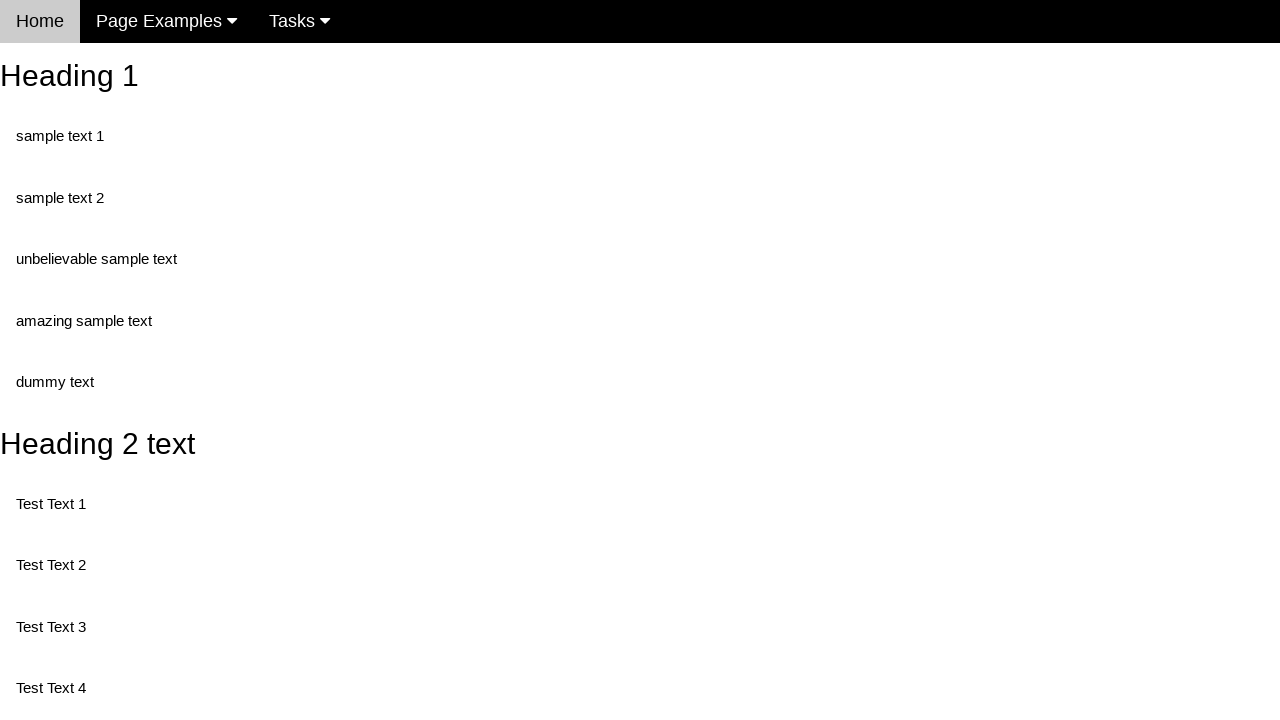

Assertion passed: element text matches expected value exactly
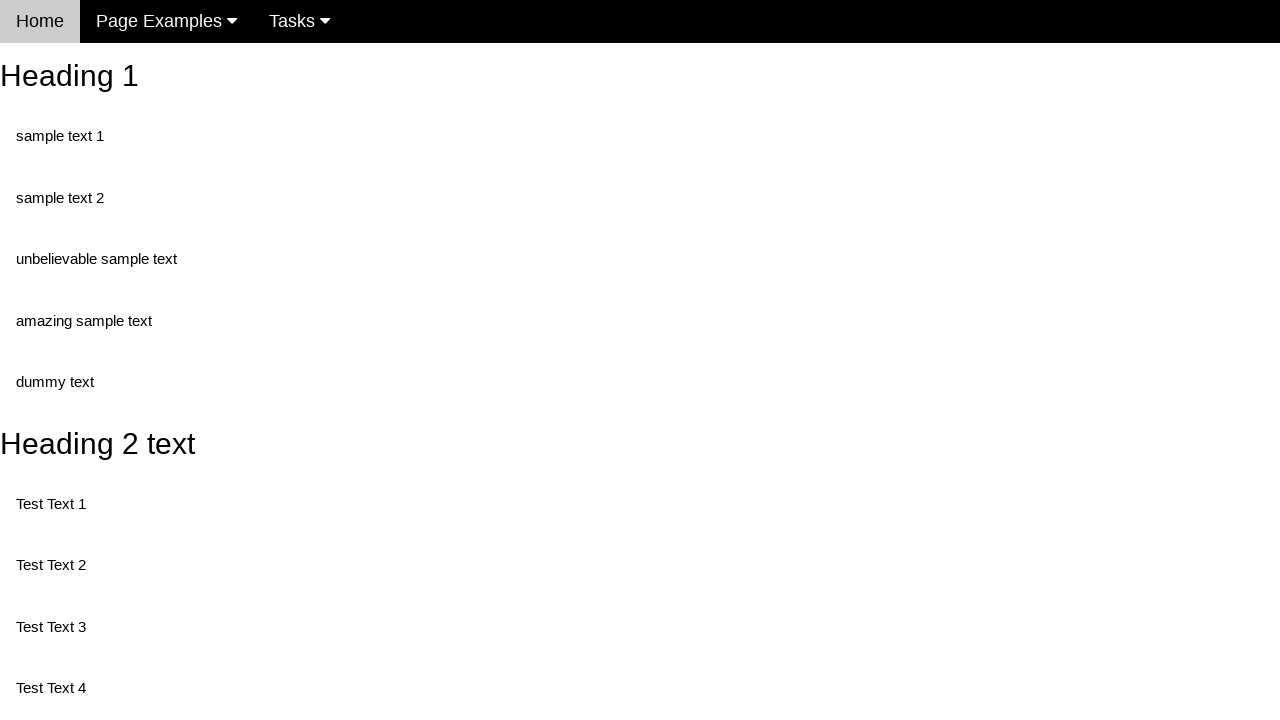

Assertion passed: lowercase element text matches expected lowercase value
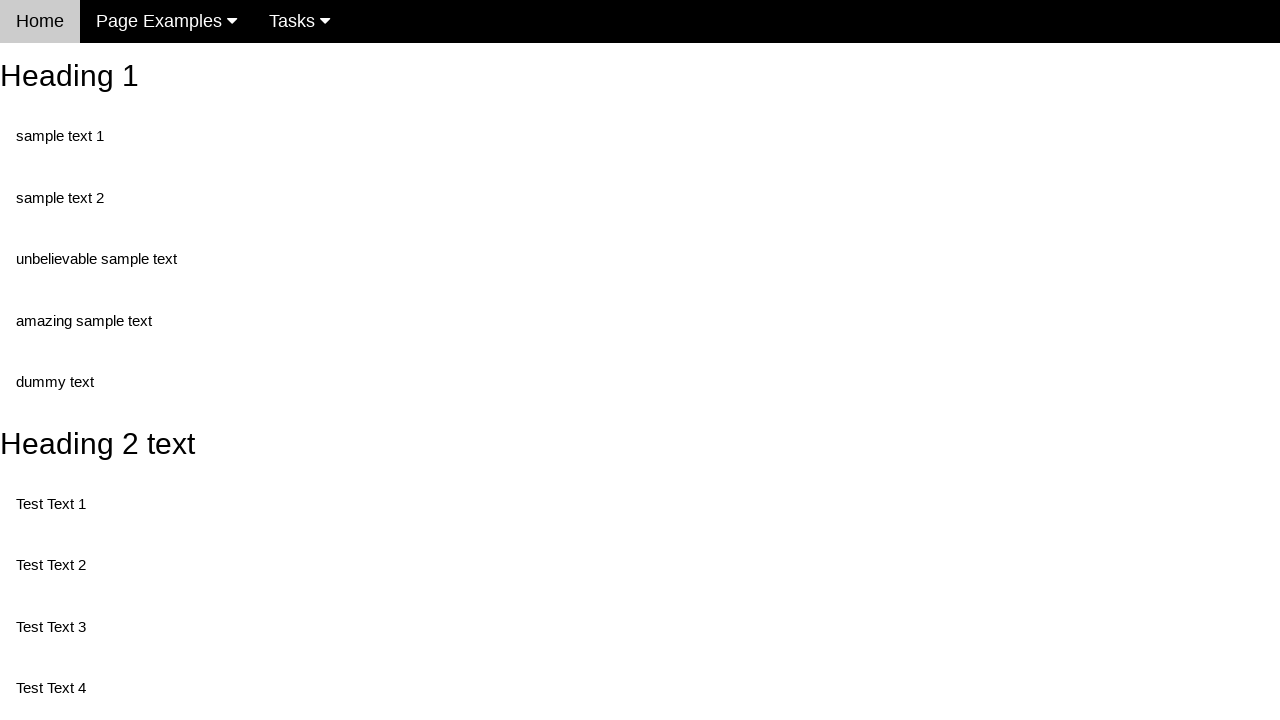

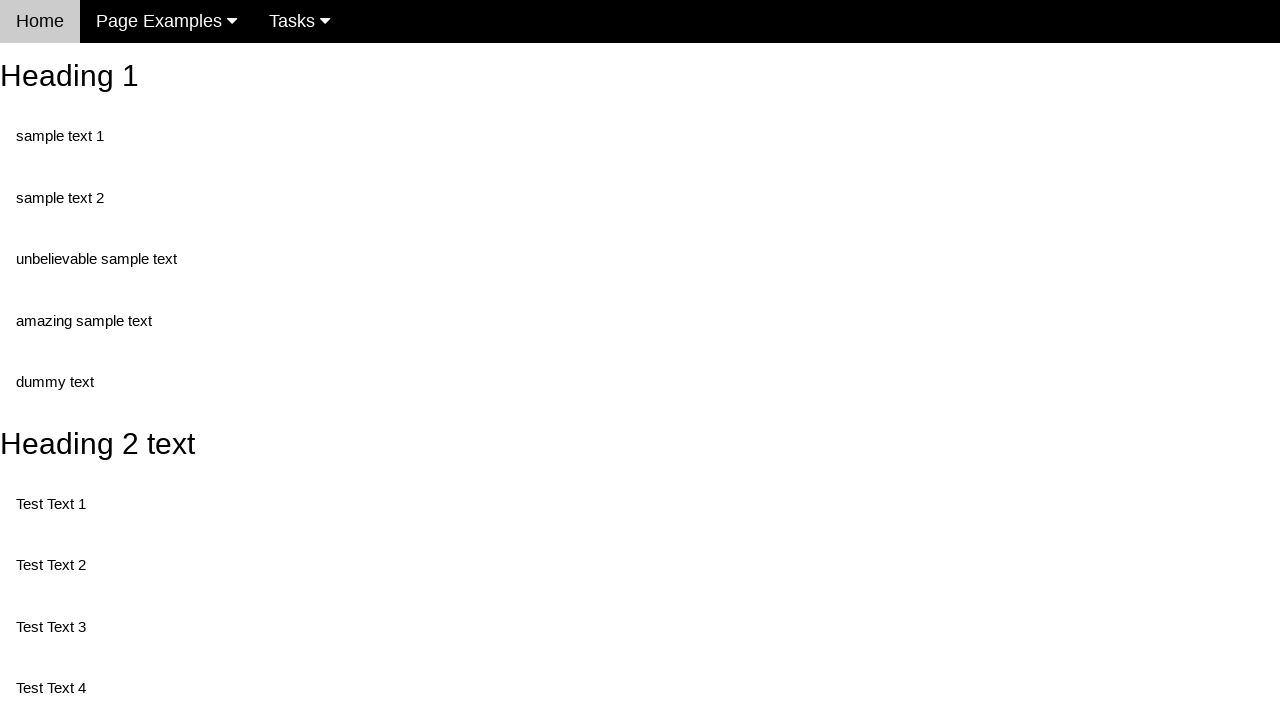